Tests isosceles triangle identification with equal sides 2 and 3

Starting URL: https://testpages.eviltester.com/styled/apps/triangle/triangle001.html

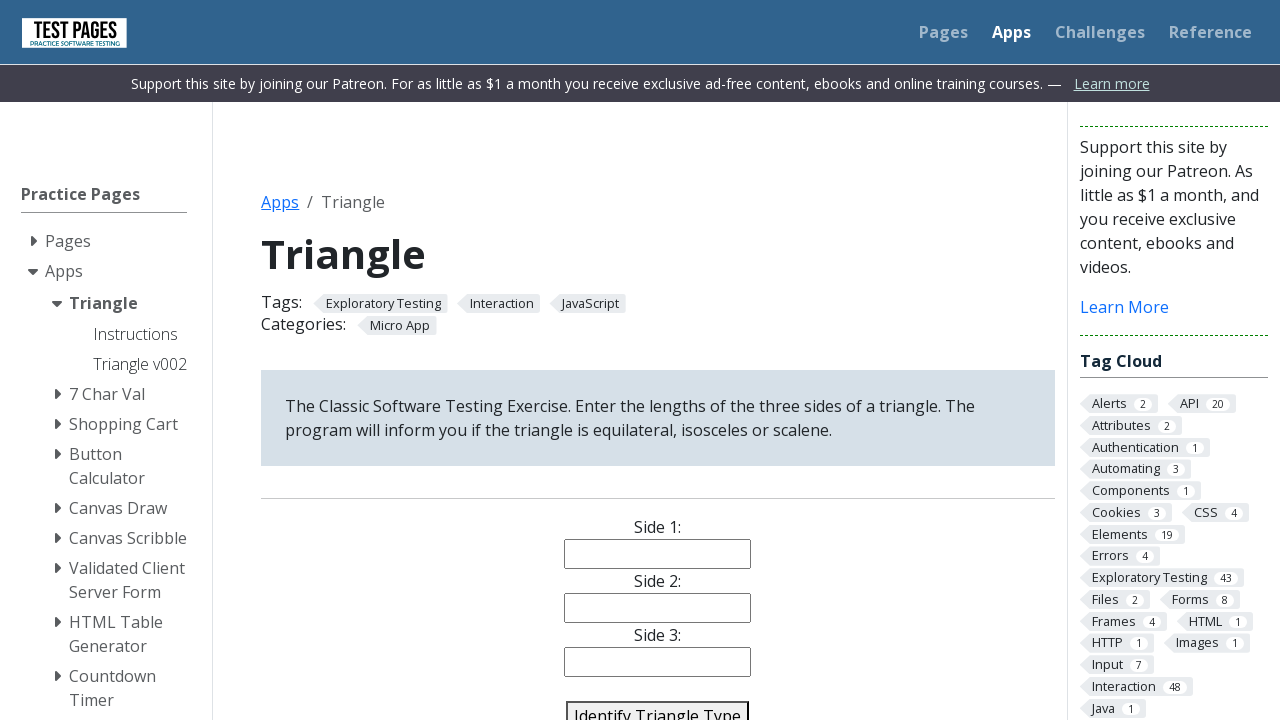

Filled side 1 field with value '6' on #side1
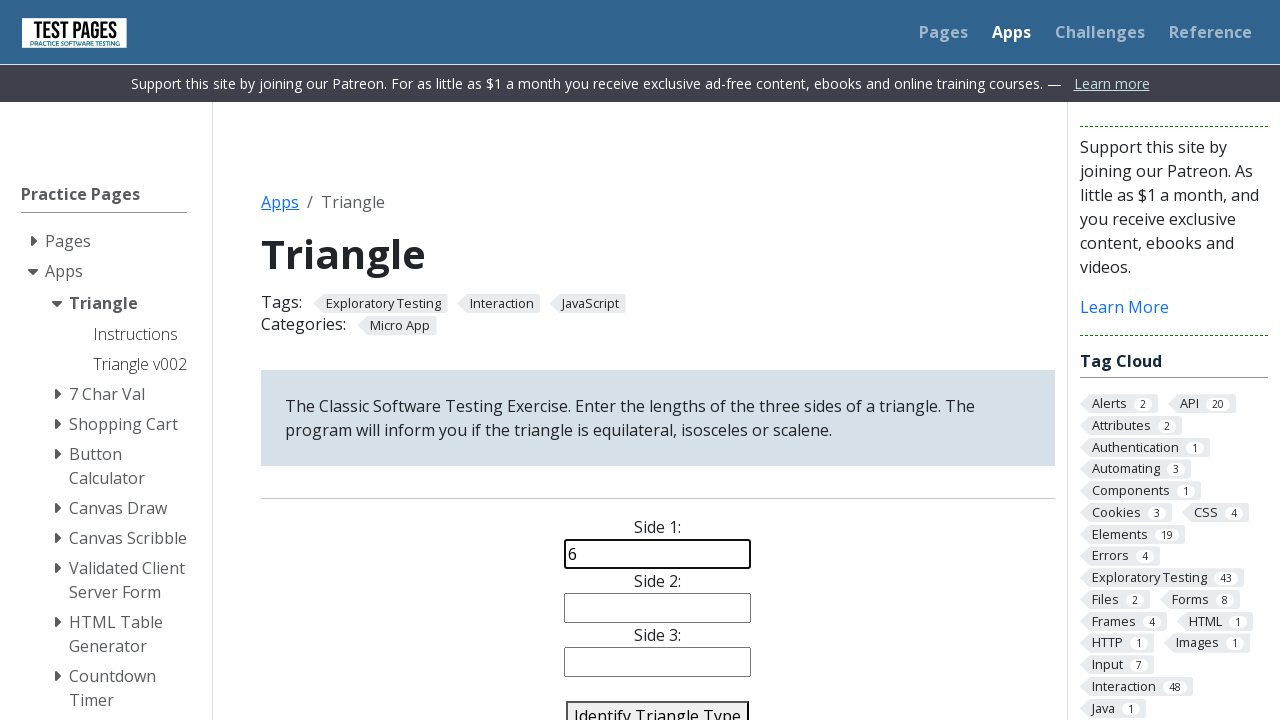

Filled side 2 field with value '4' on #side2
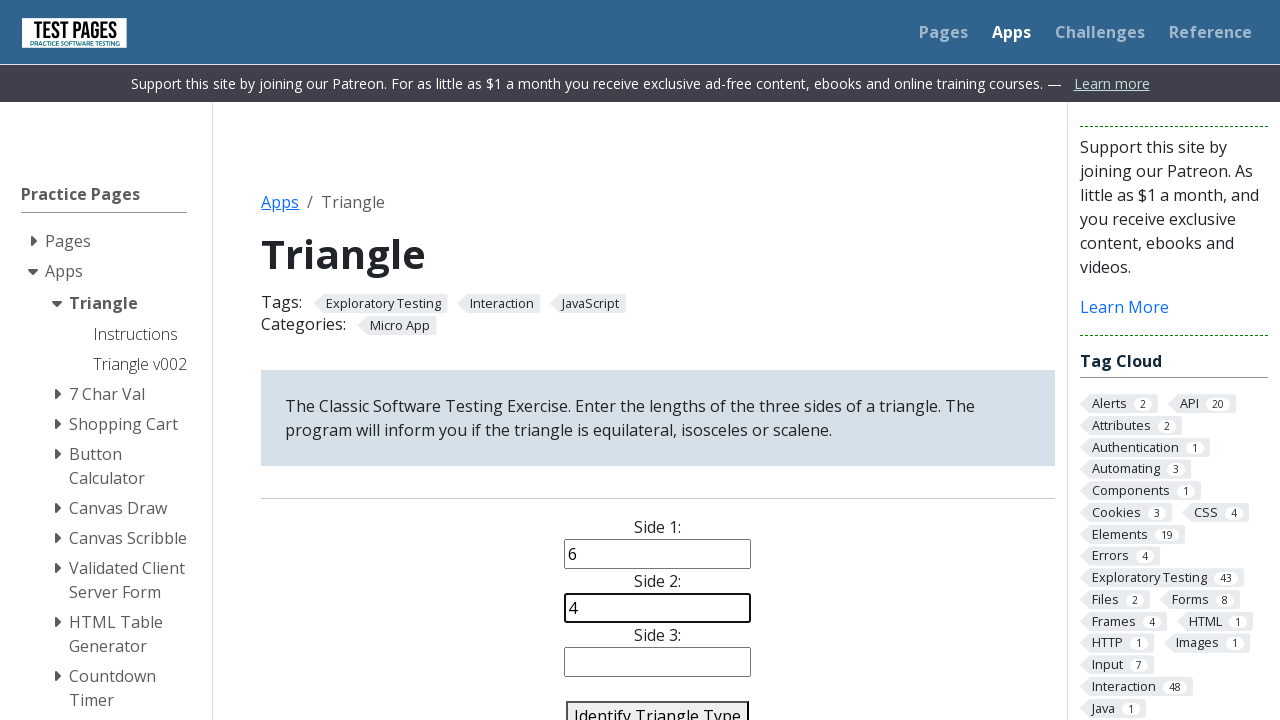

Filled side 3 field with value '4' on #side3
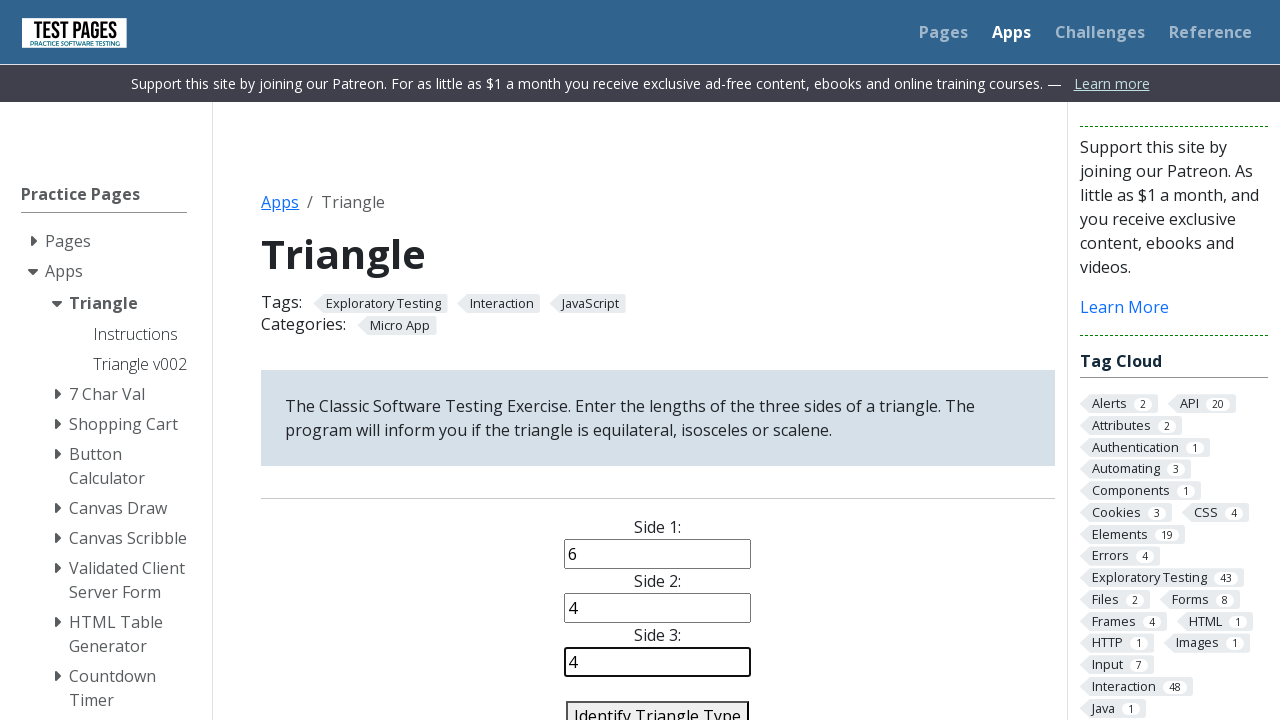

Clicked identify triangle button to classify the triangle at (658, 705) on #identify-triangle-action
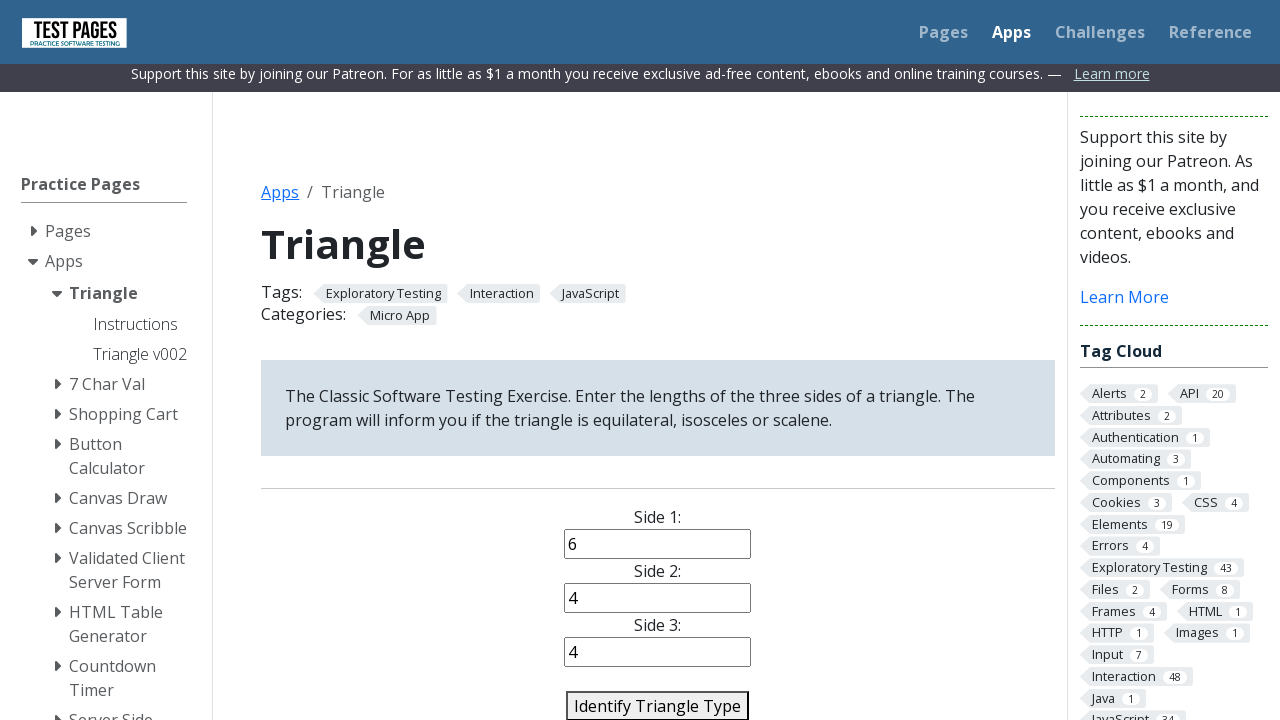

Triangle classification result appeared (isosceles triangle with sides 6, 4, 4)
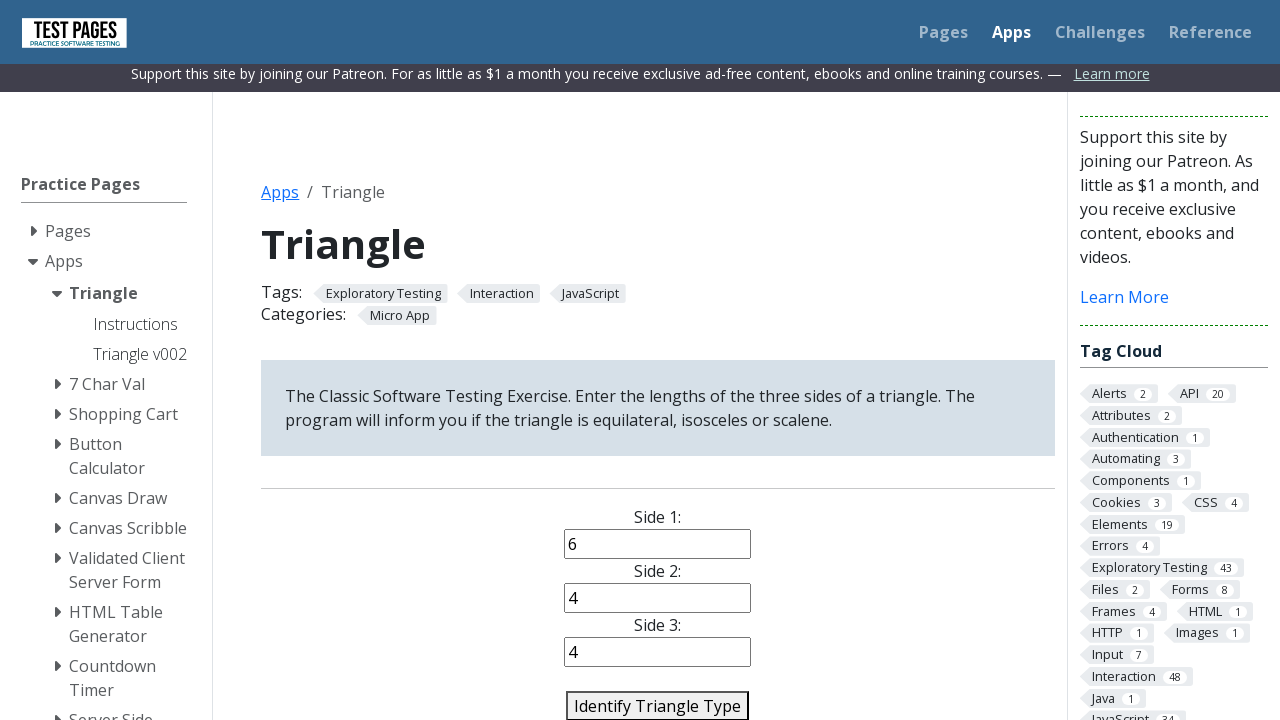

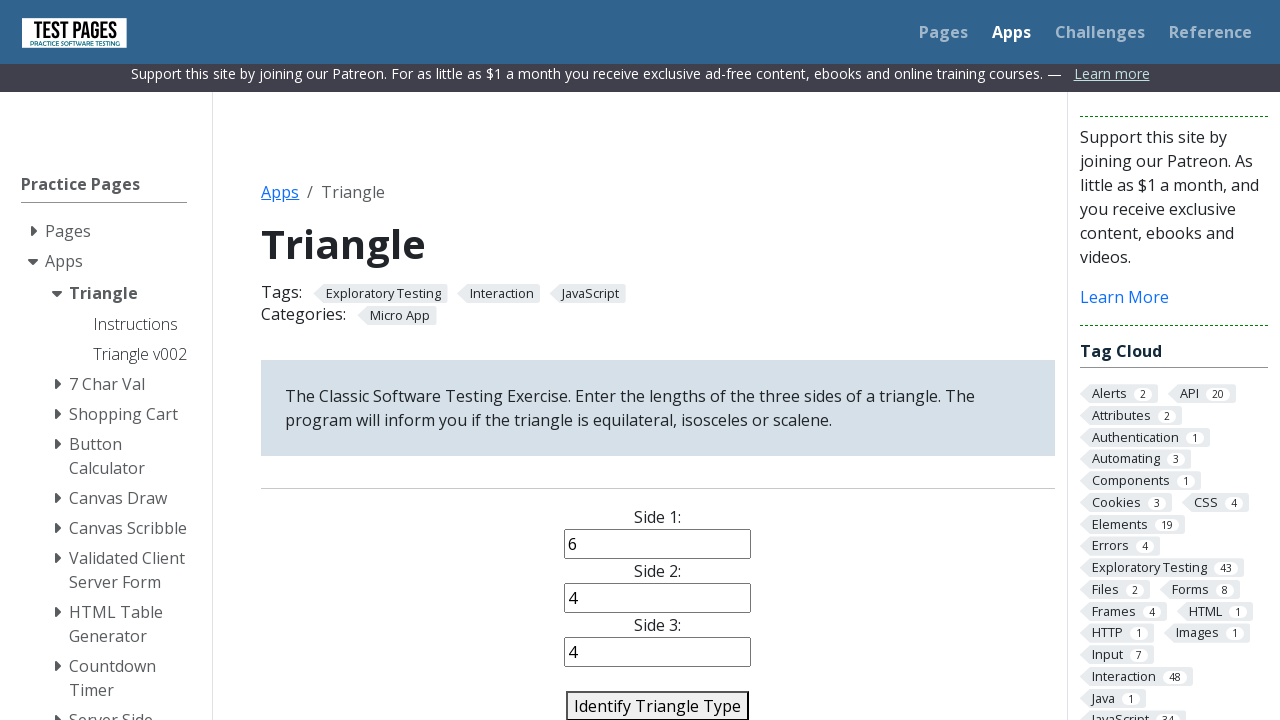